Tests random multi-selection using Control key to select non-consecutive items in a jQuery selectable list

Starting URL: https://automationfc.github.io/jquery-selectable/

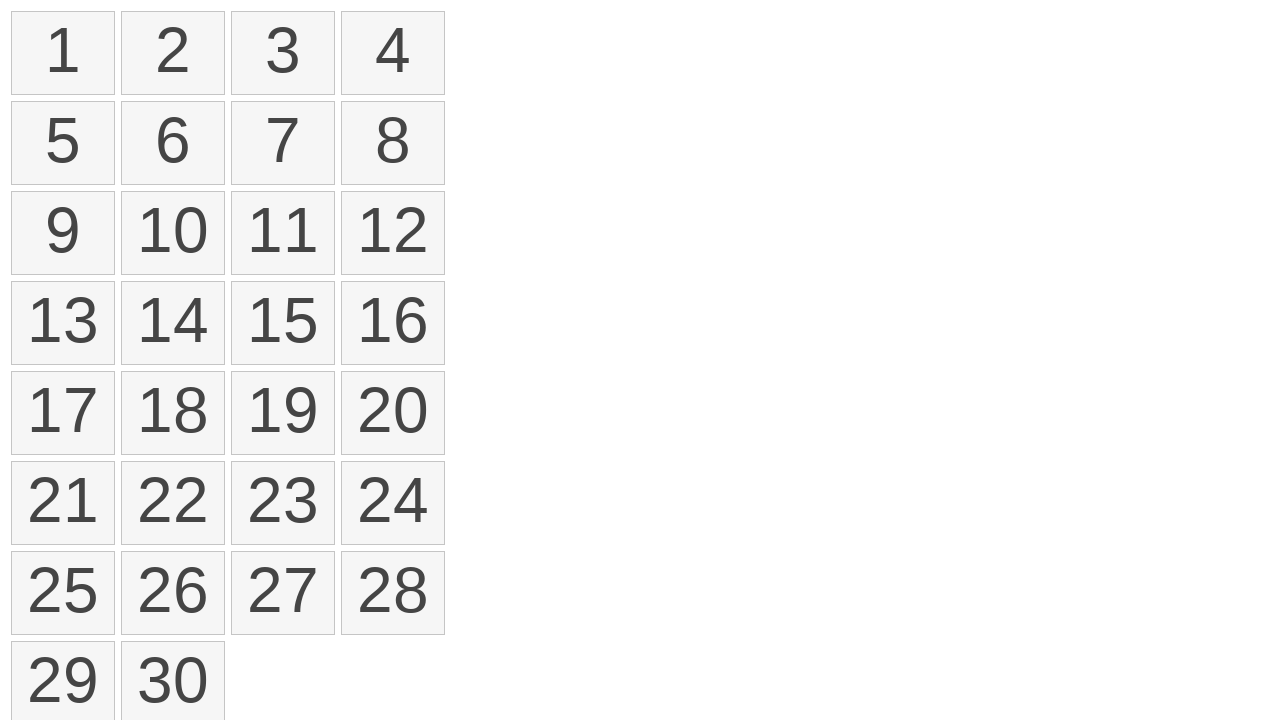

Waited for selectable list items to load
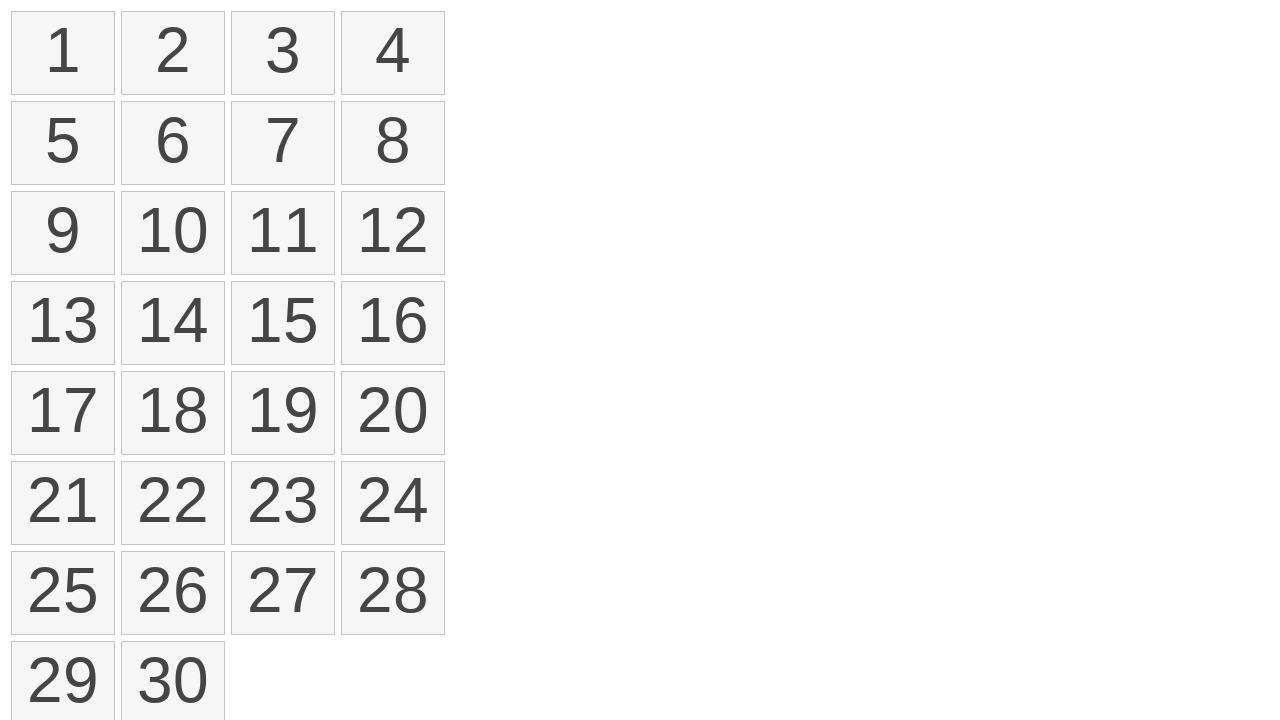

Pressed Control key down to start multi-selection
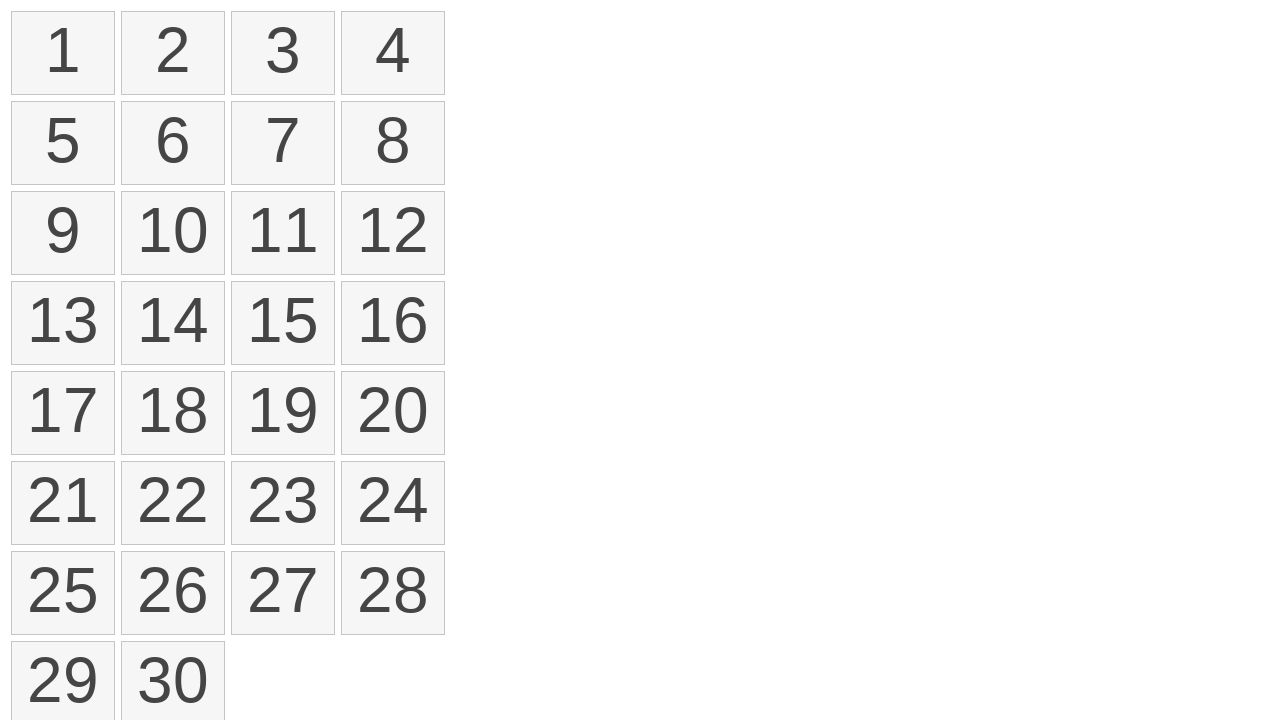

Clicked item 1 while holding Control key at (63, 53) on ol#selectable>li >> nth=0
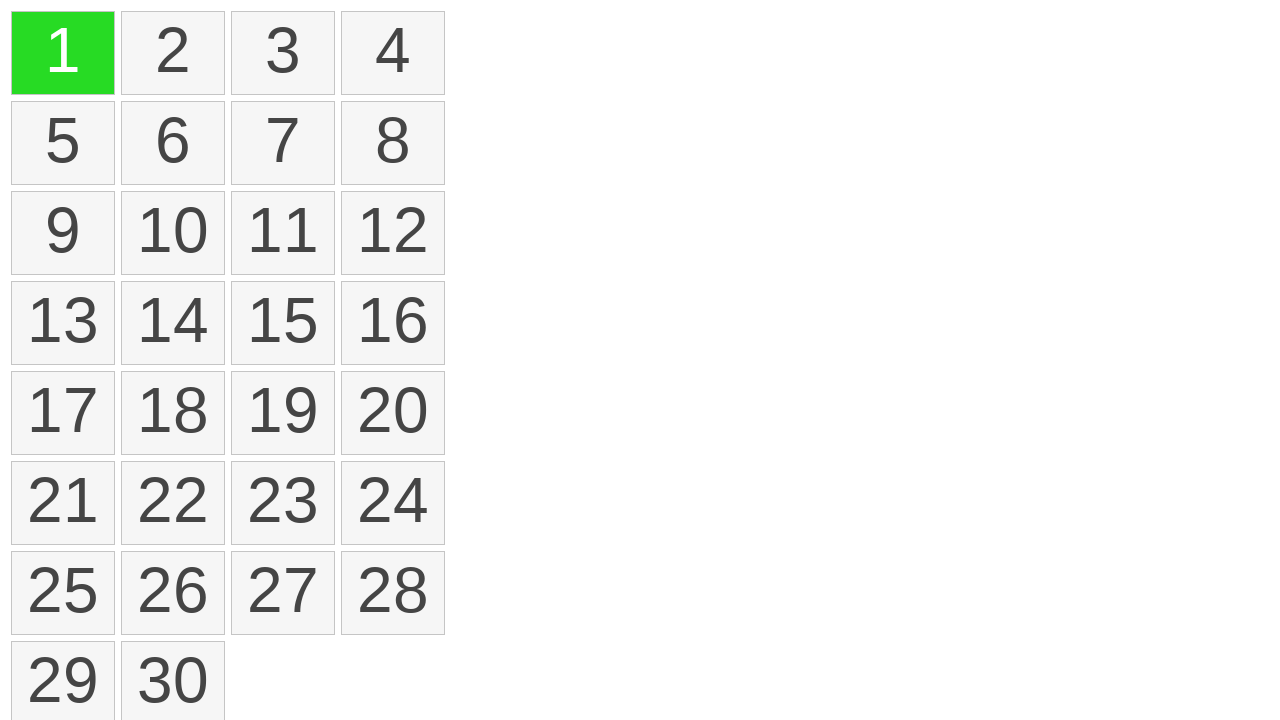

Clicked item 3 while holding Control key at (283, 53) on ol#selectable>li >> nth=2
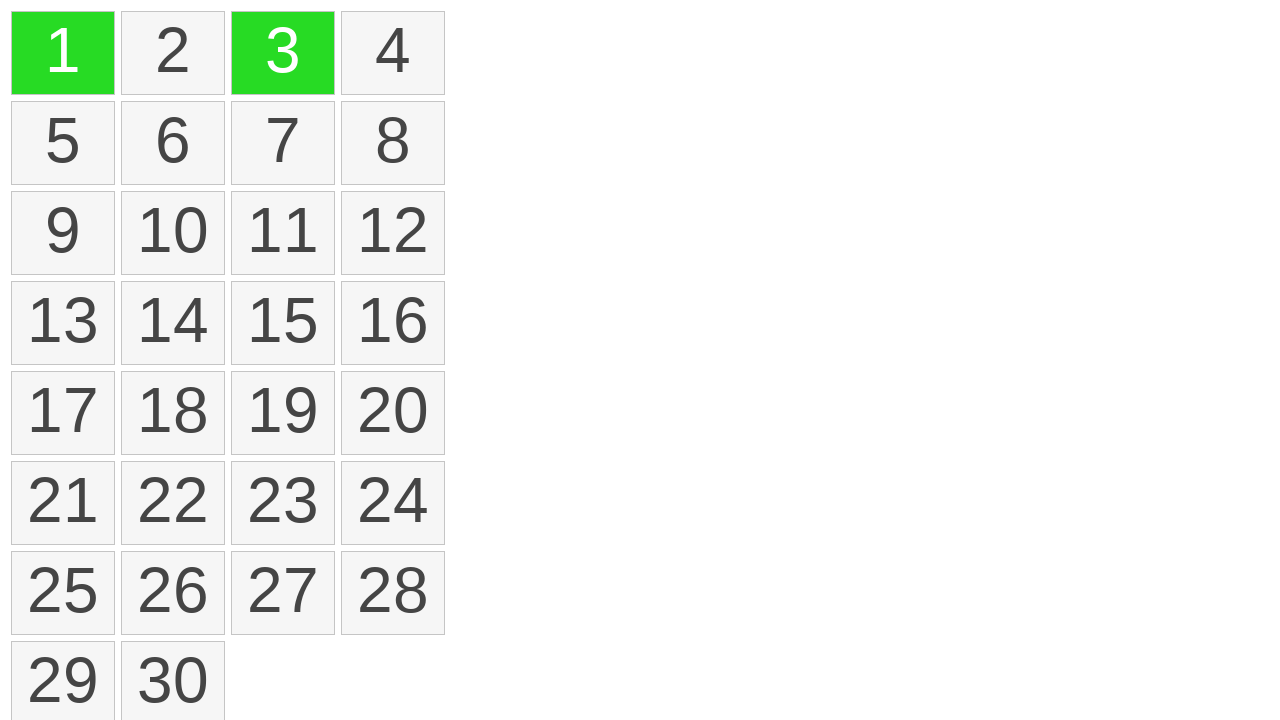

Clicked item 6 while holding Control key at (173, 143) on ol#selectable>li >> nth=5
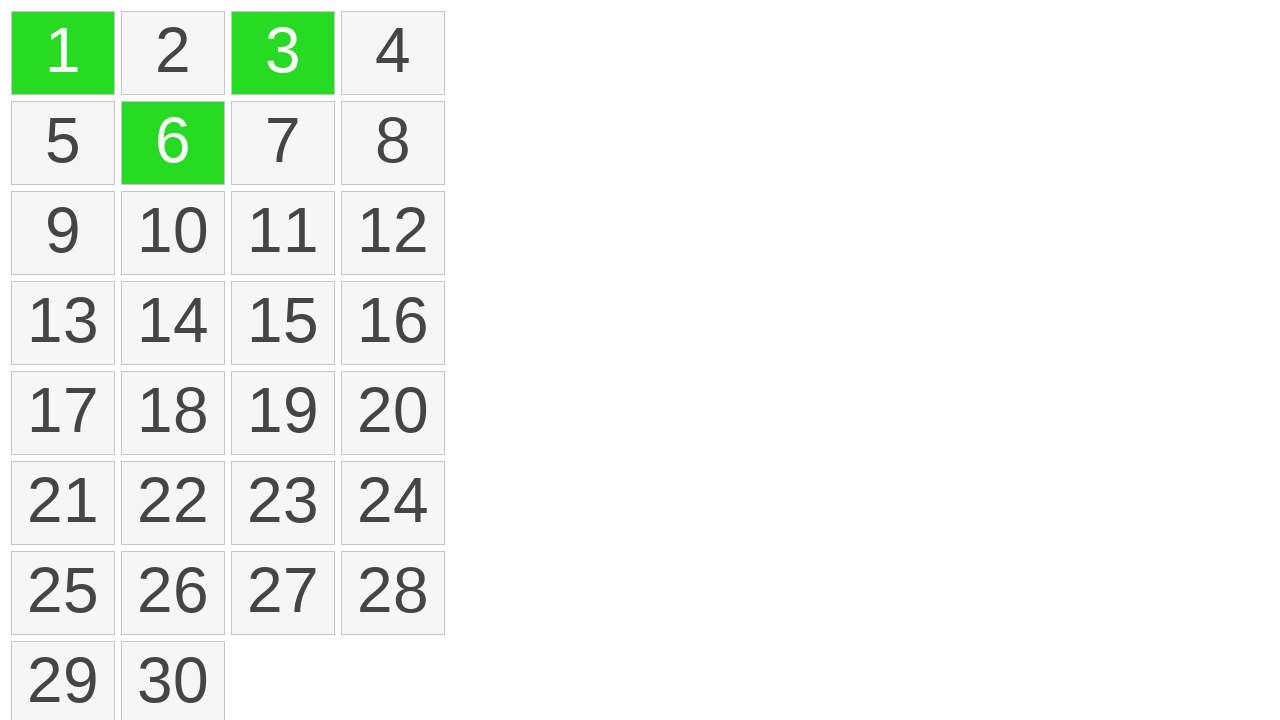

Clicked item 11 while holding Control key at (283, 233) on ol#selectable>li >> nth=10
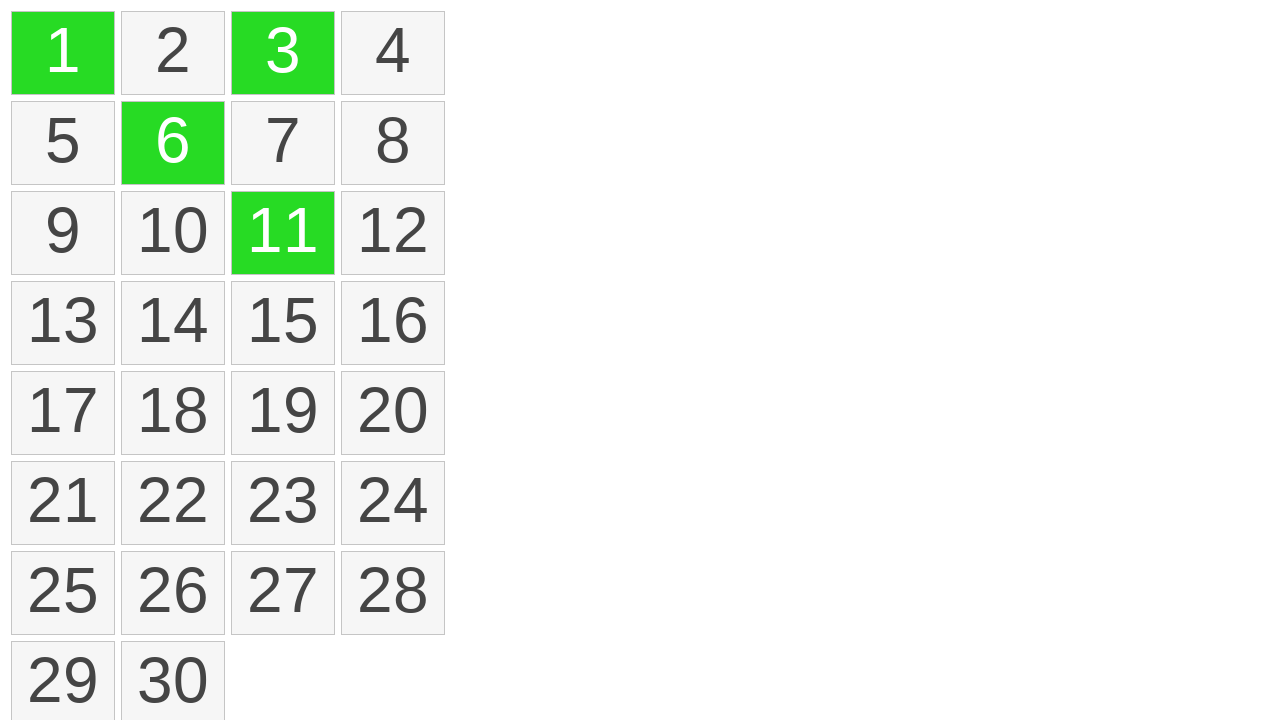

Released Control key to complete multi-selection
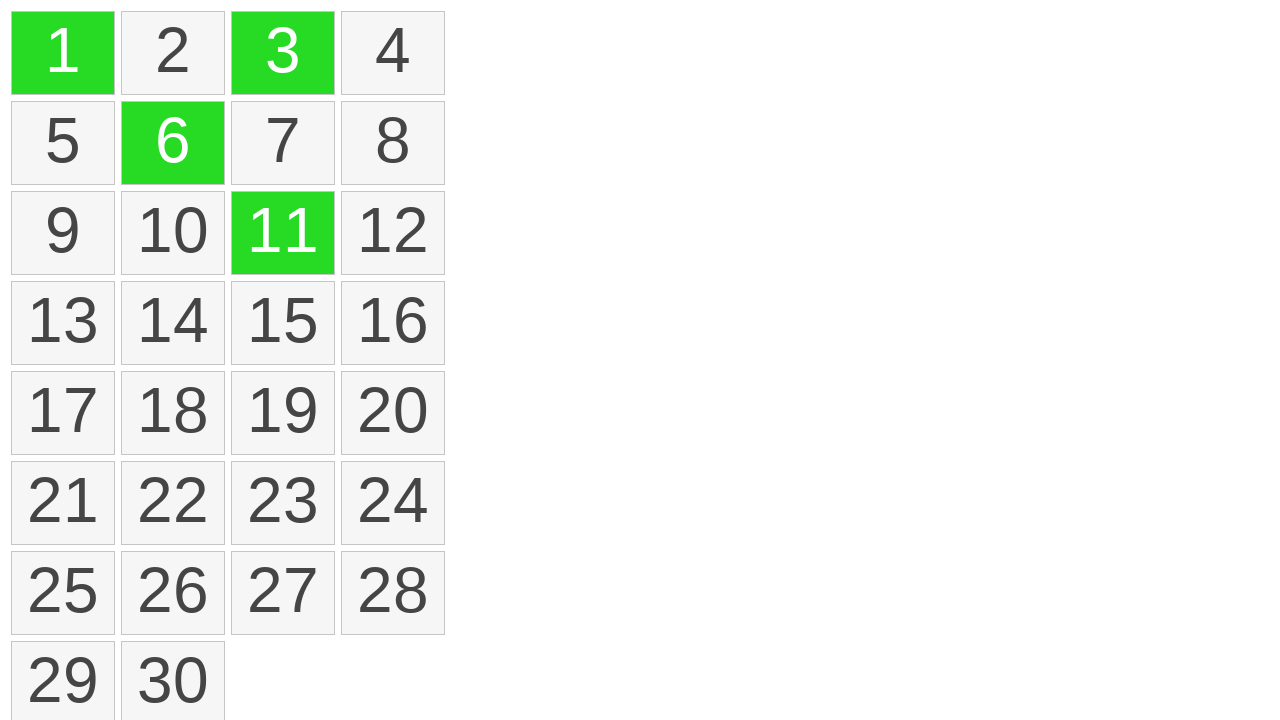

Counted selected items in the list
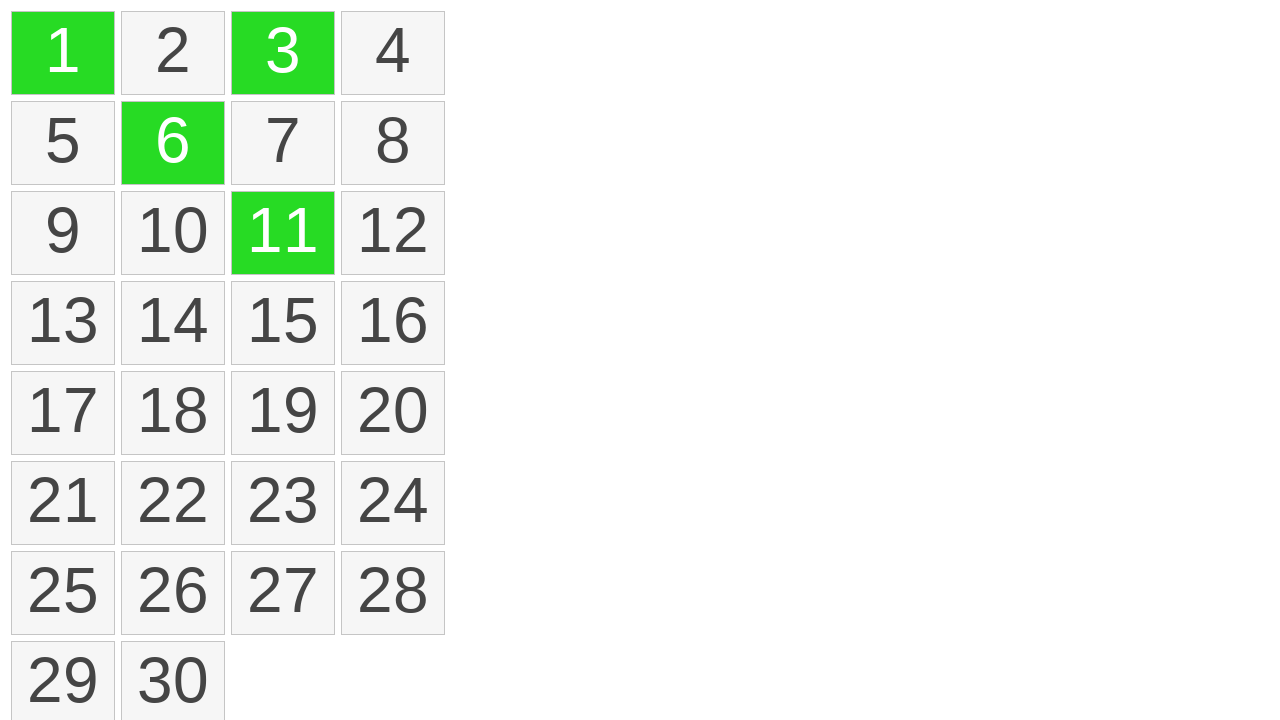

Verified that exactly 4 items are selected
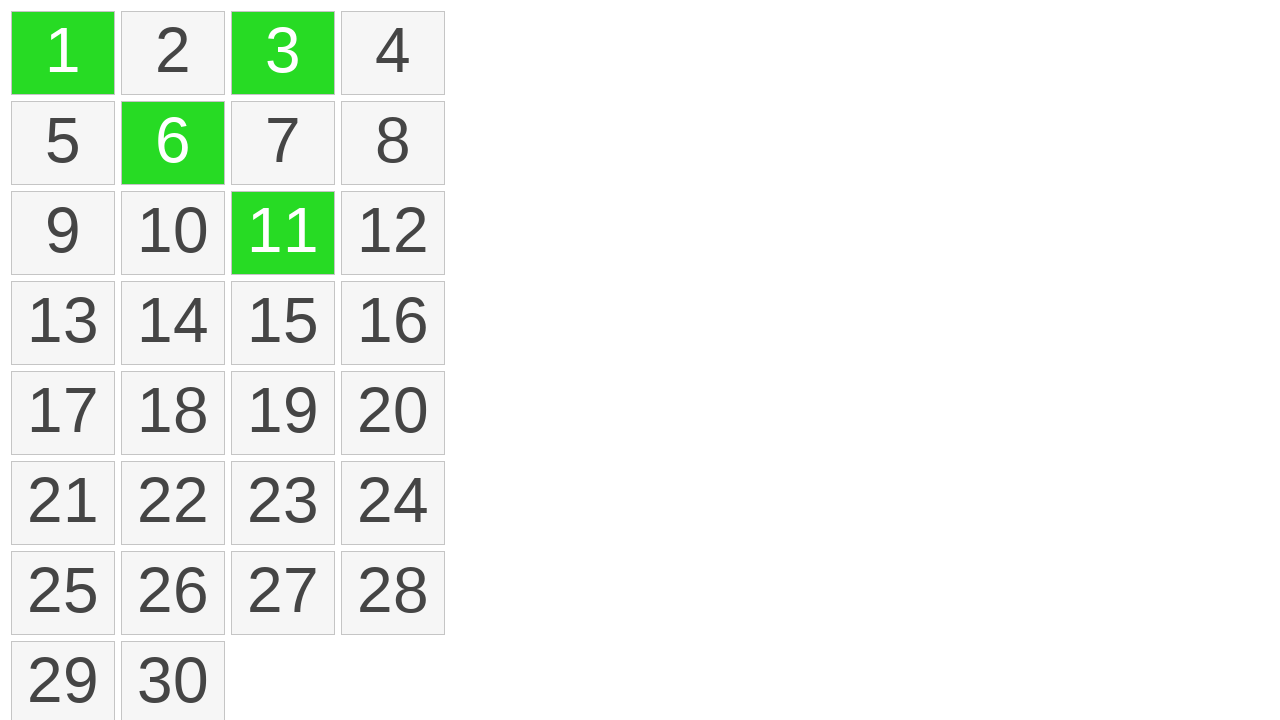

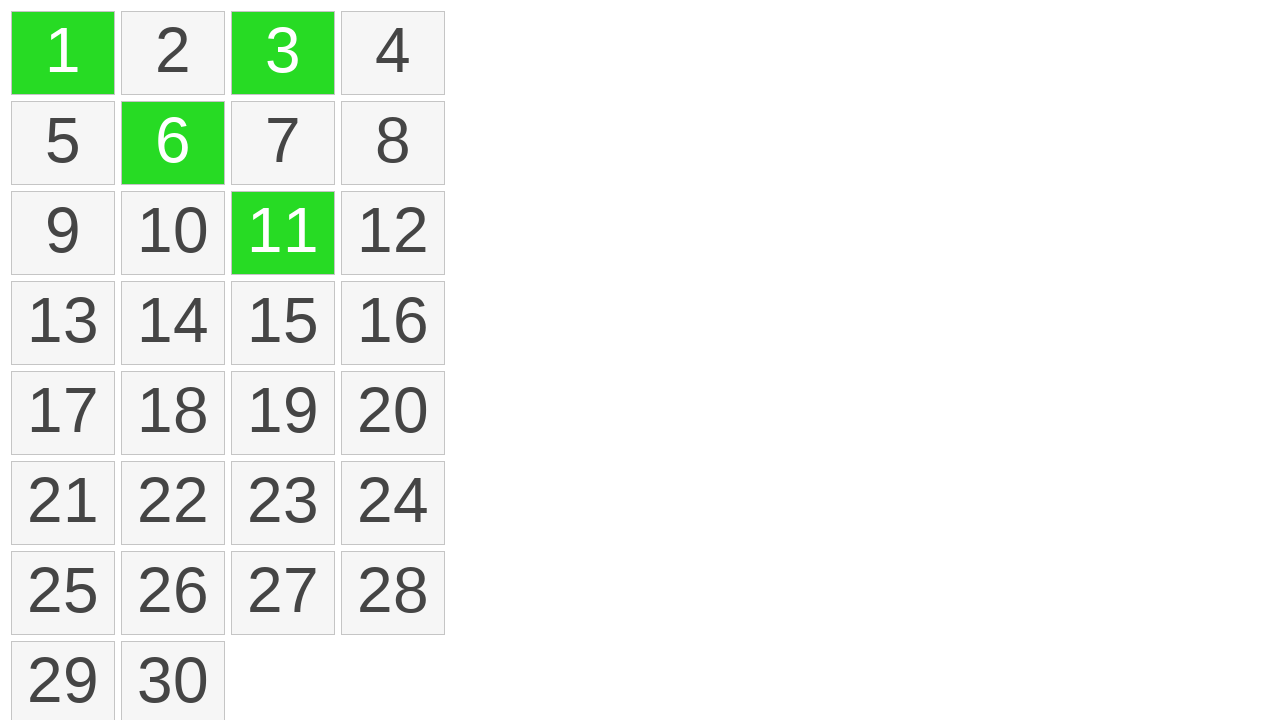